Tests static dropdown selection functionality by selecting options using different methods (by visible text and by value)

Starting URL: https://www.rahulshettyacademy.com/dropdownsPractise/

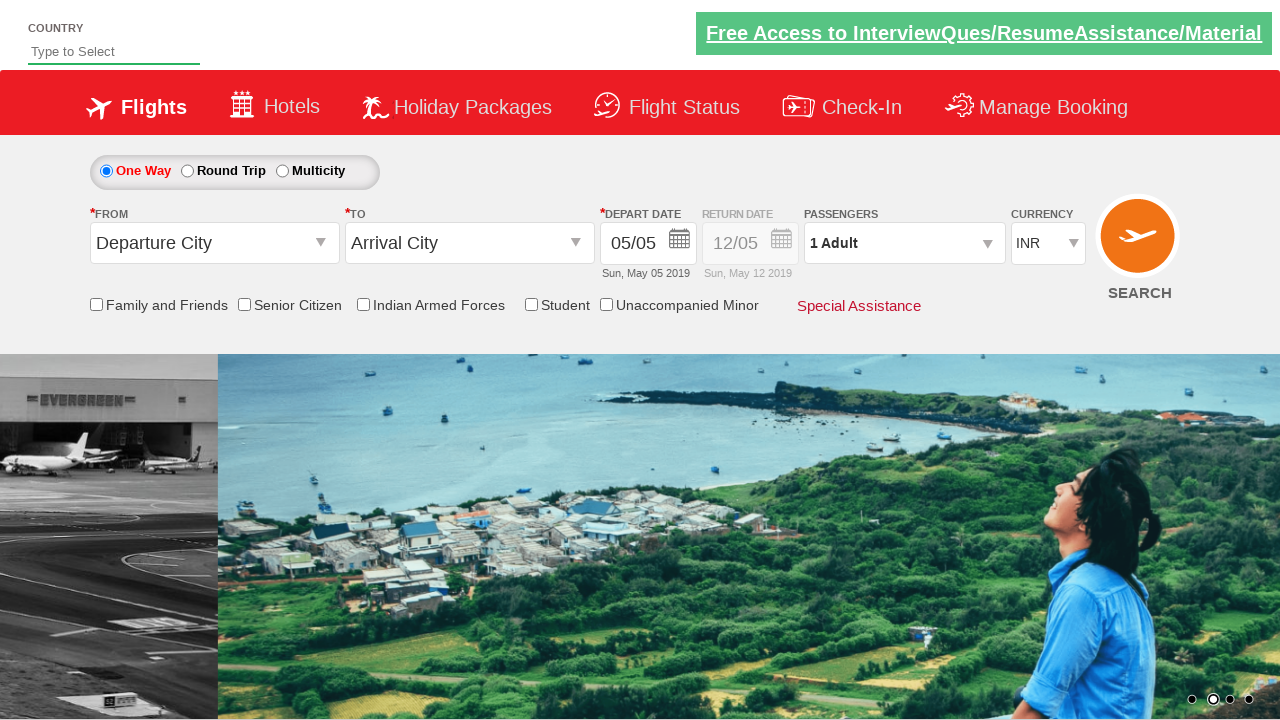

Located currency dropdown element
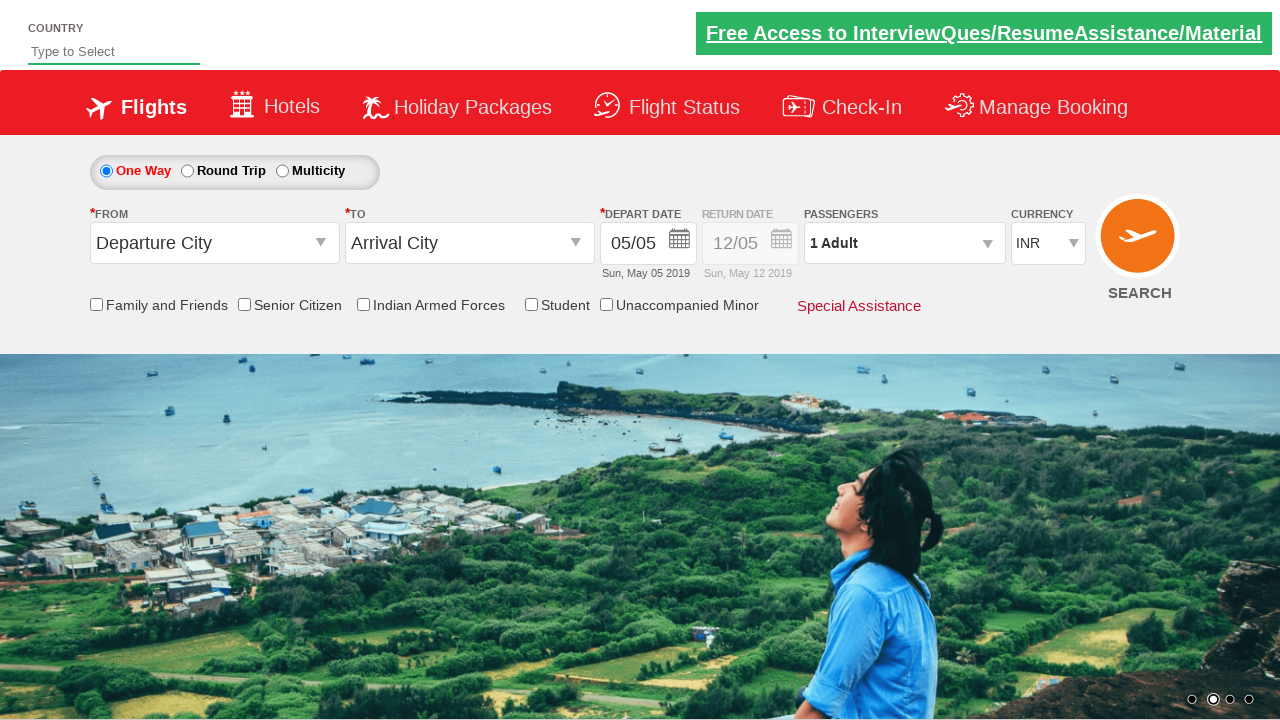

Selected 'AED' option from dropdown by visible text on #ctl00_mainContent_DropDownListCurrency
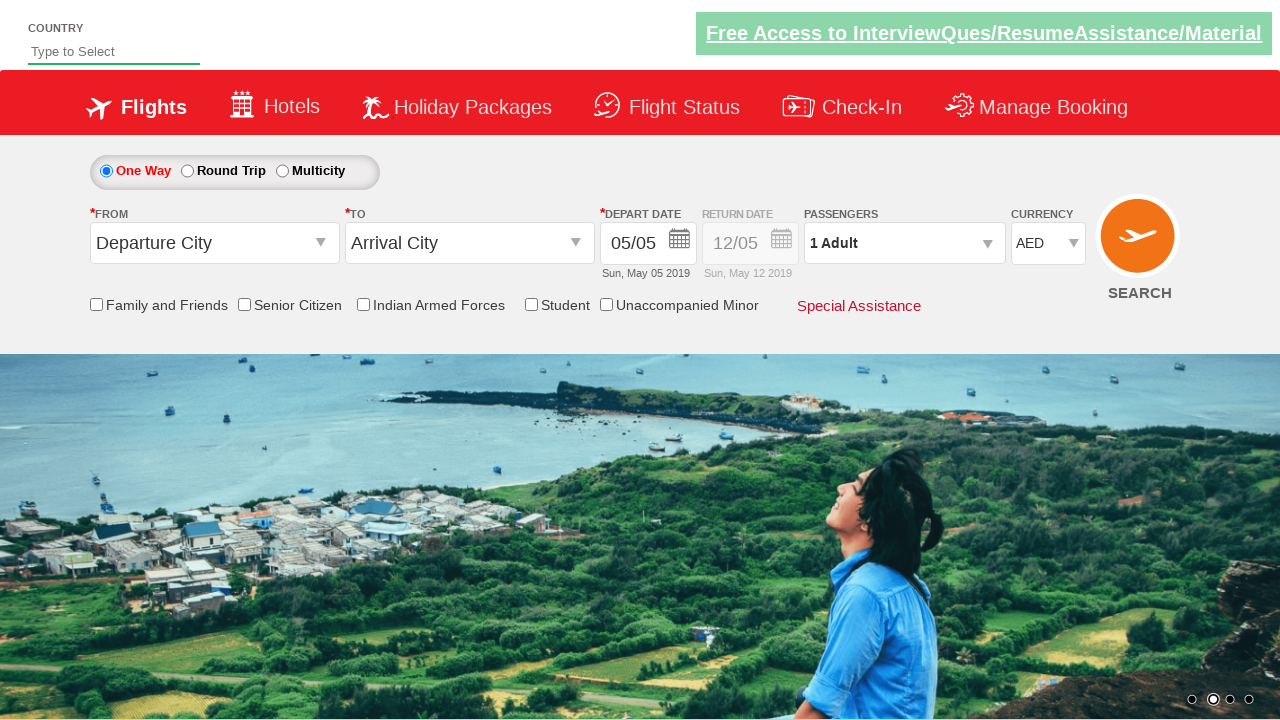

Selected 'INR' option from dropdown by value on #ctl00_mainContent_DropDownListCurrency
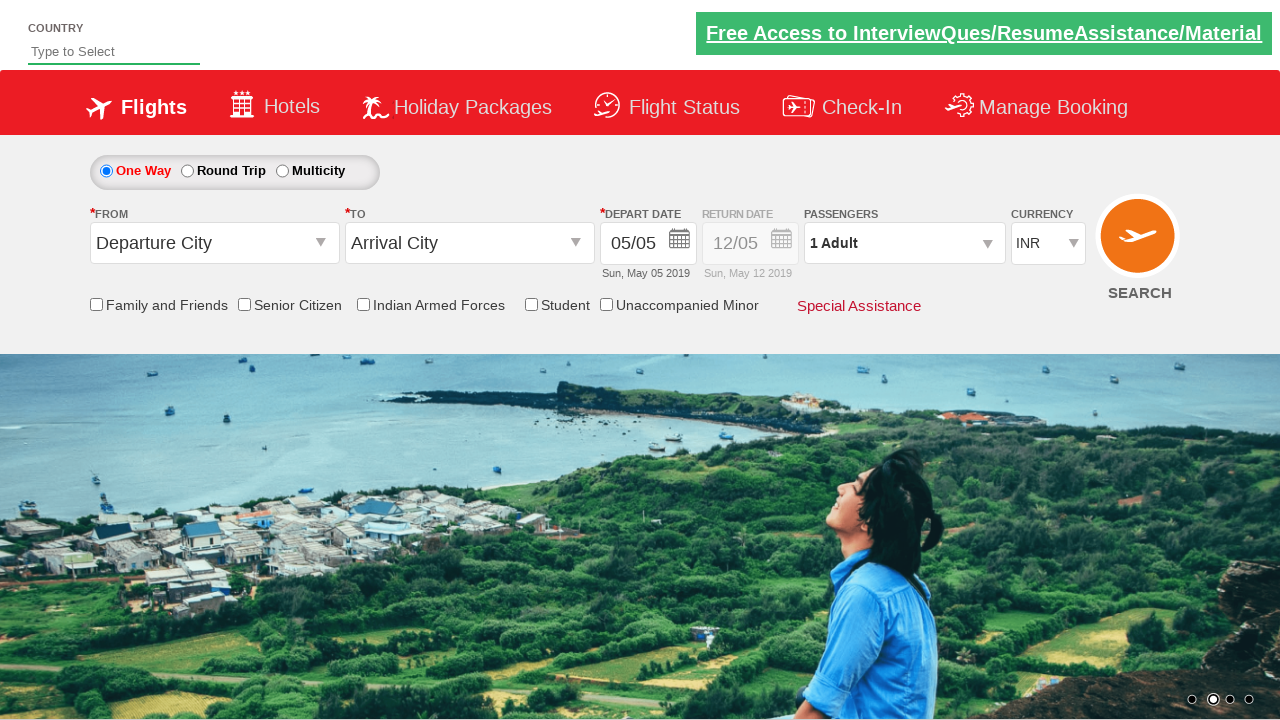

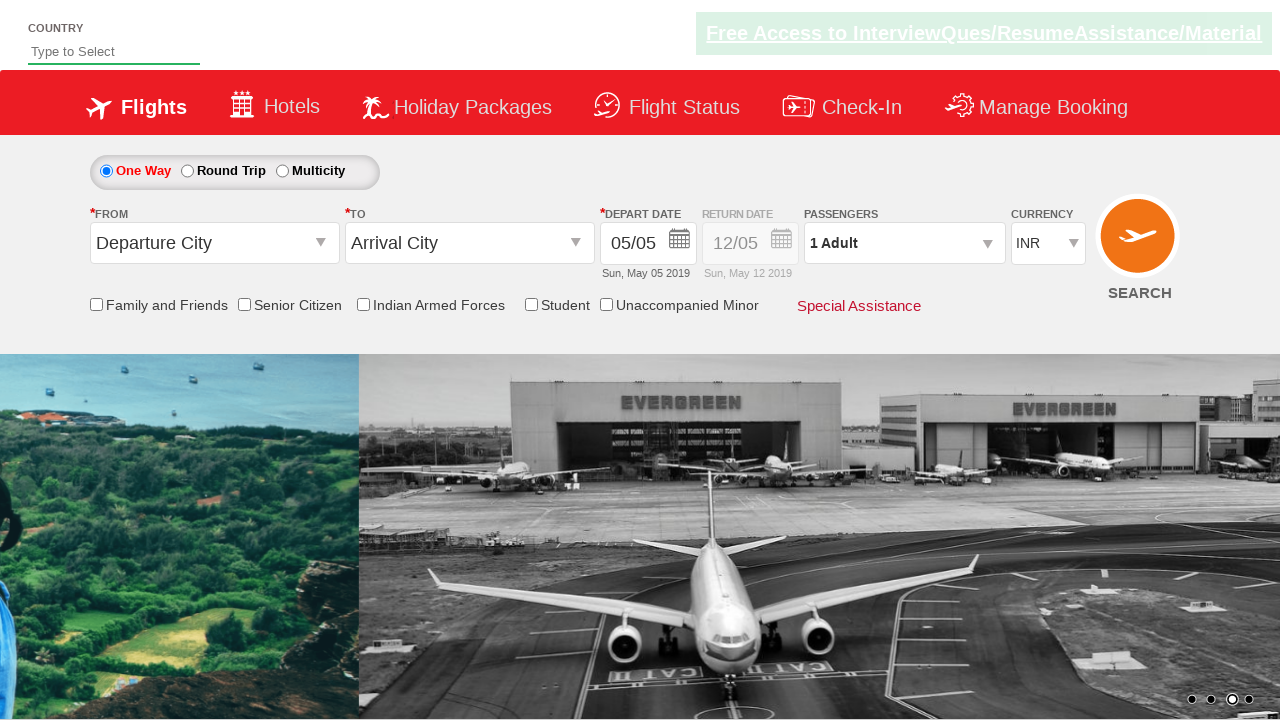